Tests the add/remove elements functionality by clicking the "Add Element" button multiple times and verifying that delete buttons are created

Starting URL: http://the-internet.herokuapp.com/add_remove_elements/

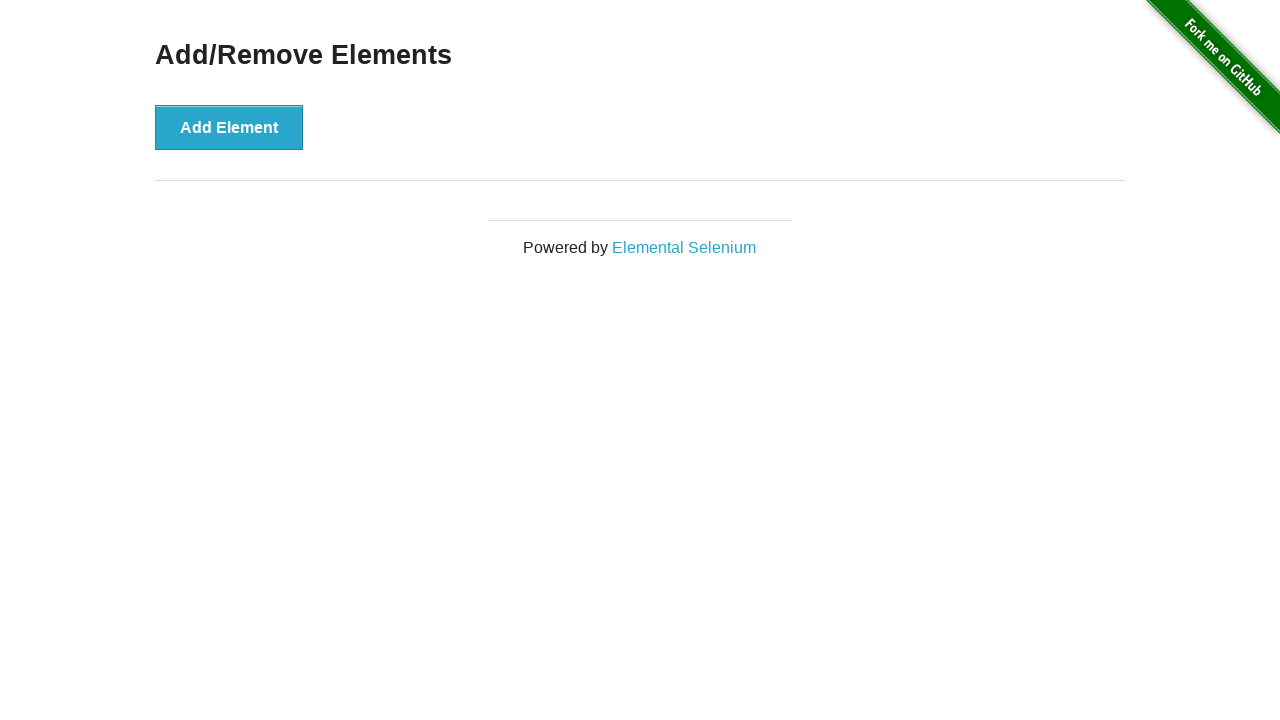

Clicked 'Add Element' button to create a new delete button at (229, 127) on xpath=//button[text()='Add Element']
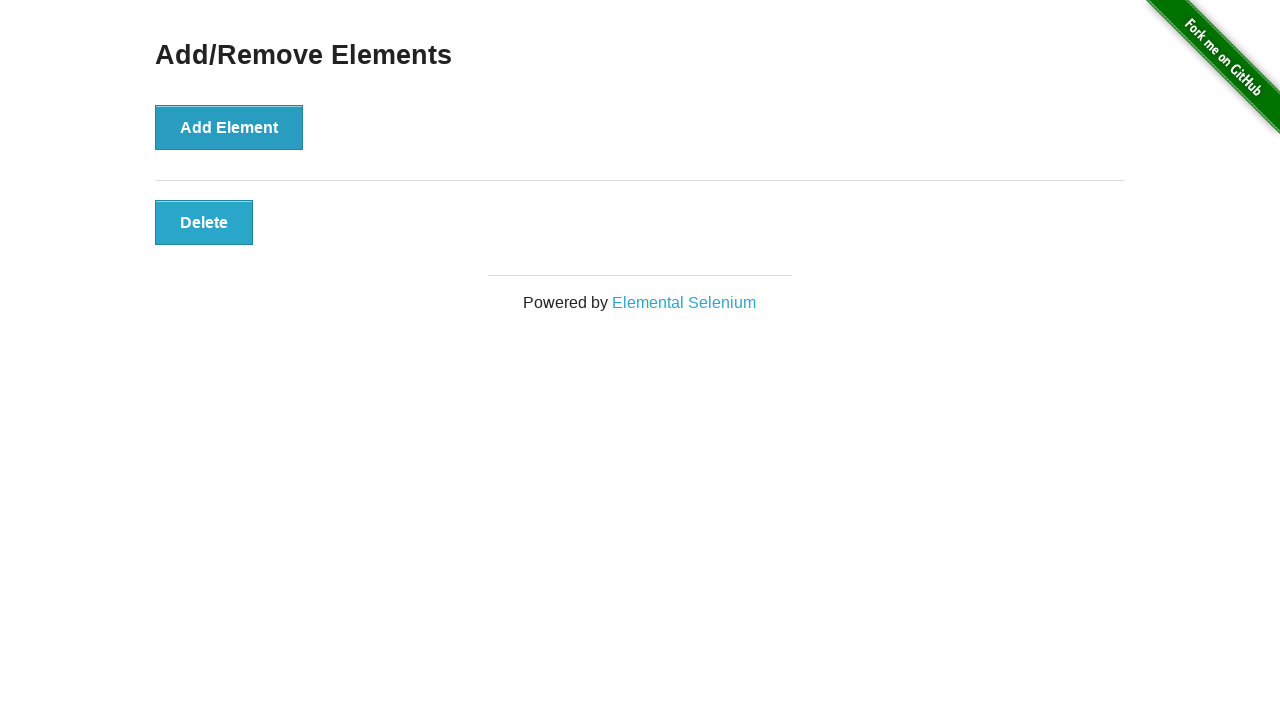

Clicked 'Add Element' button to create a new delete button at (229, 127) on xpath=//button[text()='Add Element']
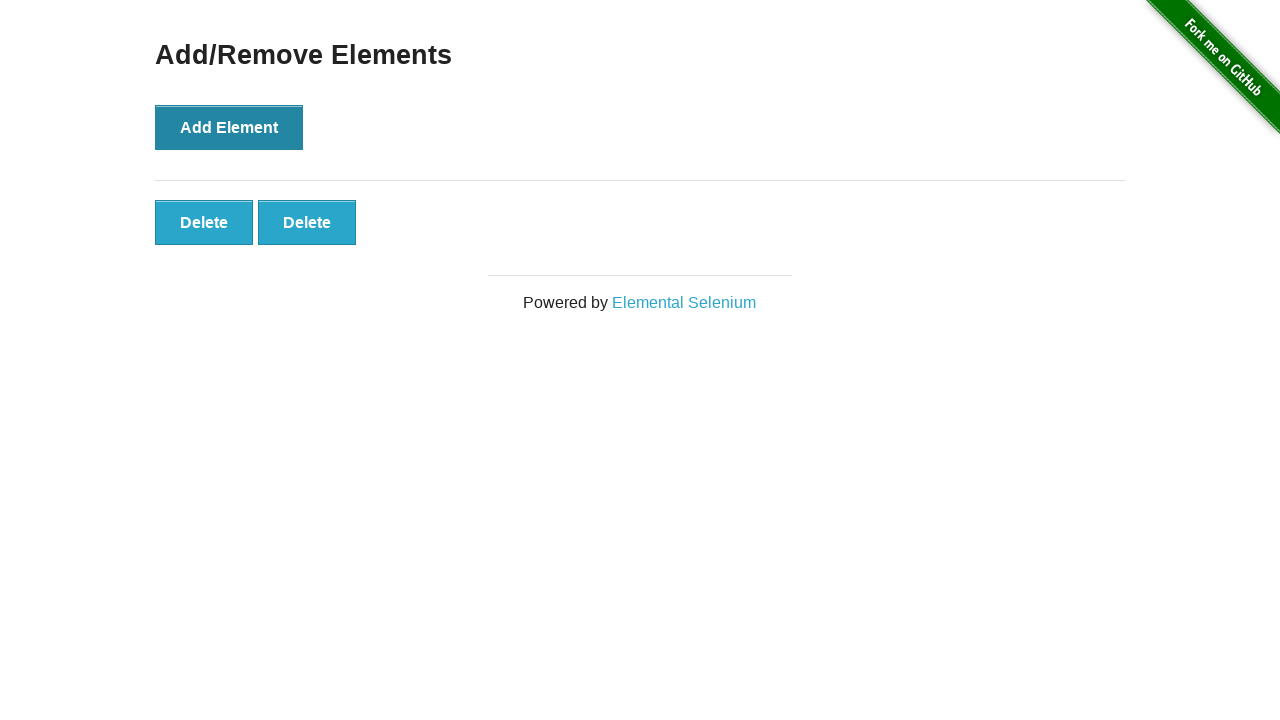

Clicked 'Add Element' button to create a new delete button at (229, 127) on xpath=//button[text()='Add Element']
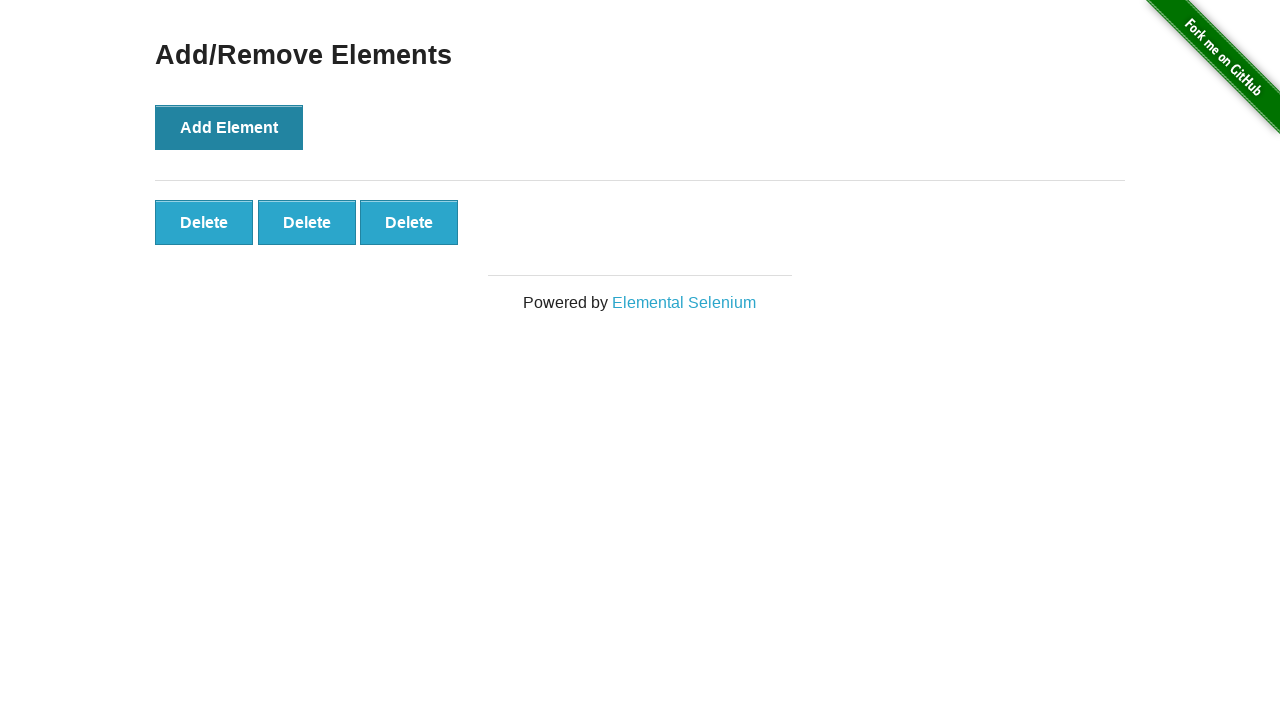

Clicked 'Add Element' button to create a new delete button at (229, 127) on xpath=//button[text()='Add Element']
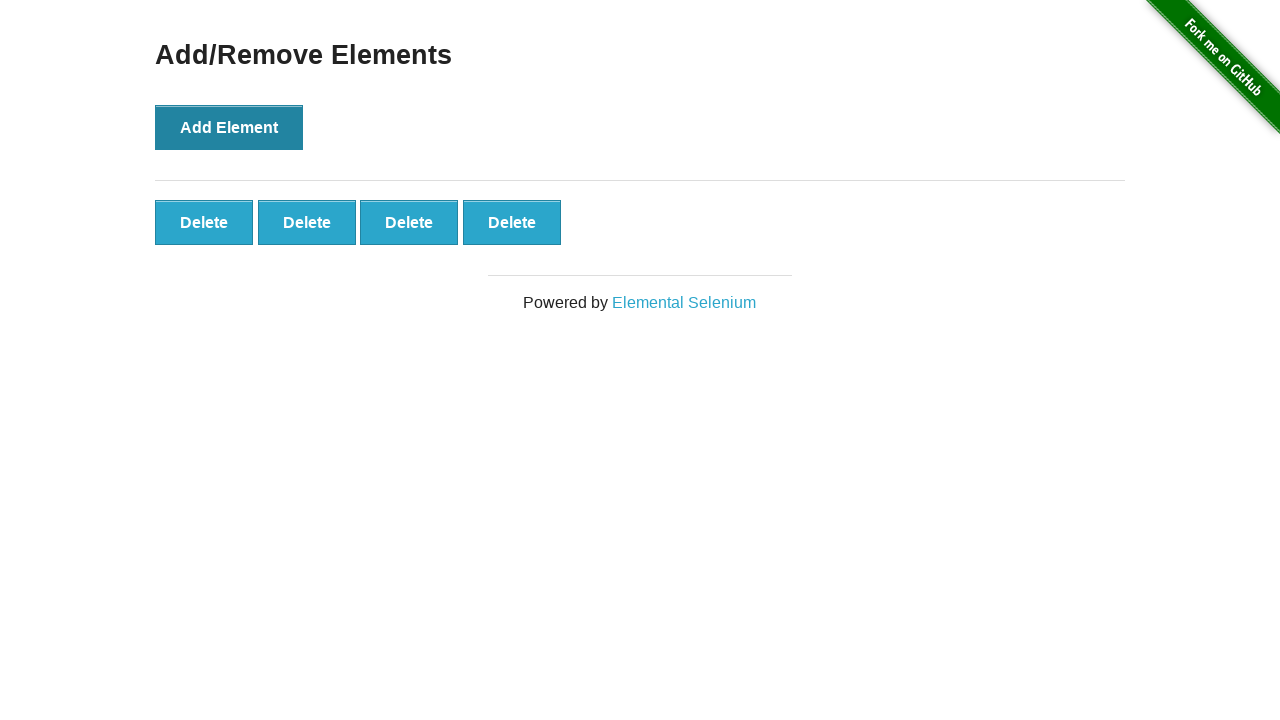

Clicked 'Add Element' button to create a new delete button at (229, 127) on xpath=//button[text()='Add Element']
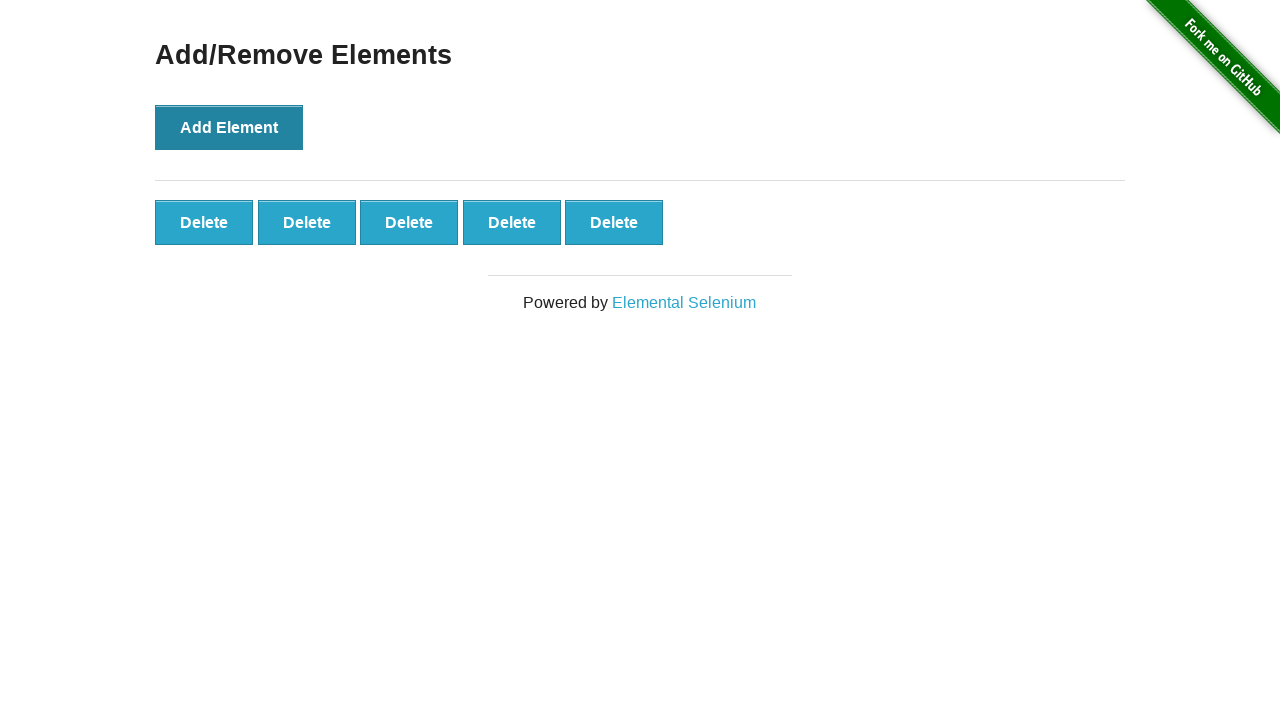

Waited for delete buttons to appear on the page
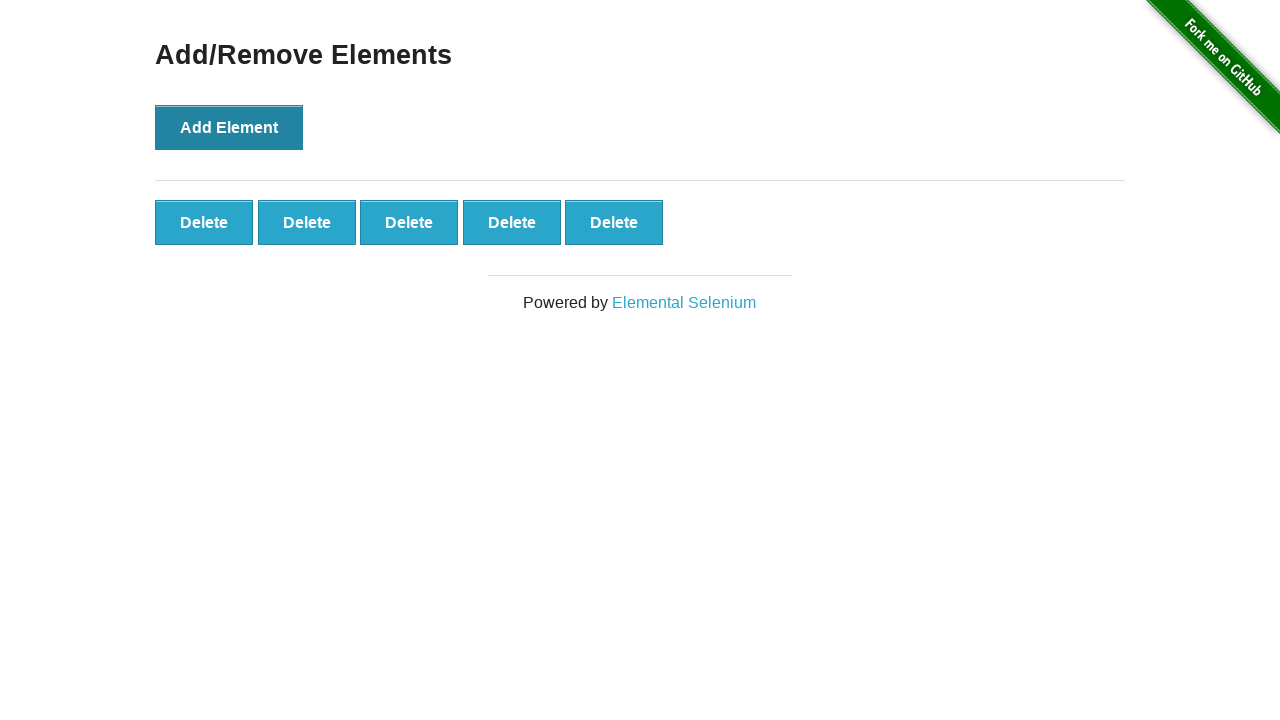

Located all delete buttons with class 'added-manually'
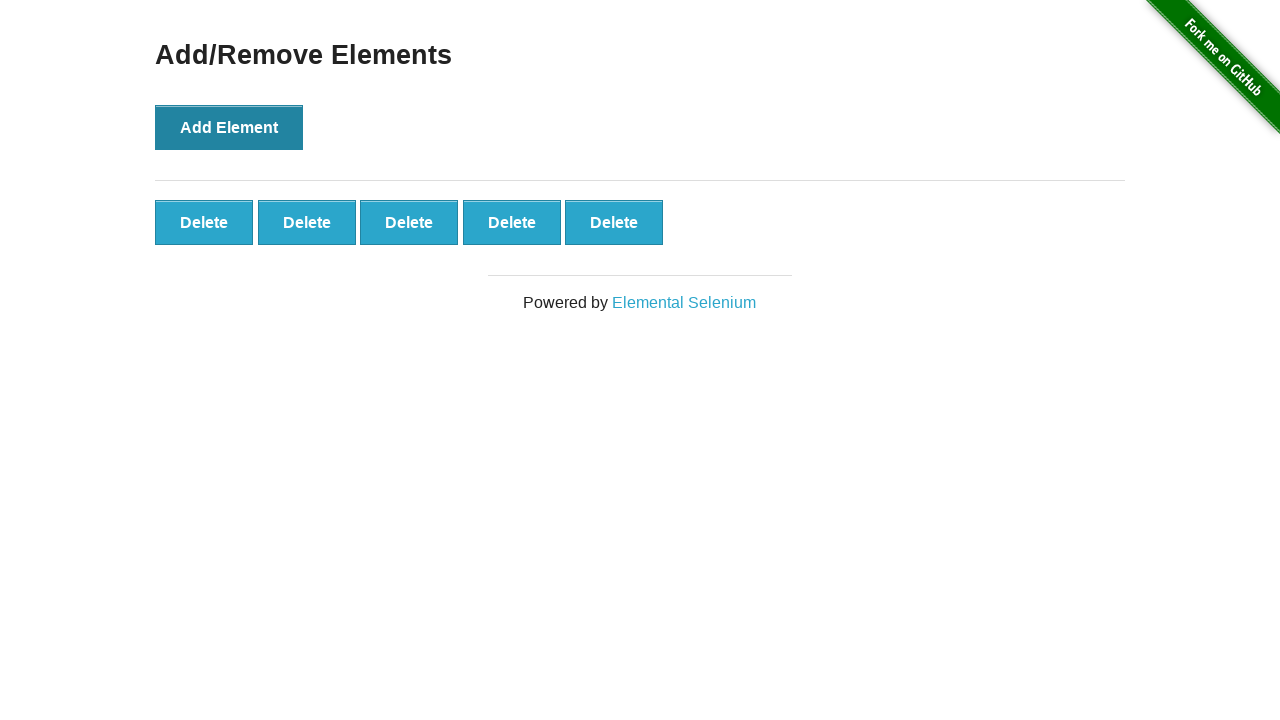

Verified that exactly 5 delete buttons were created
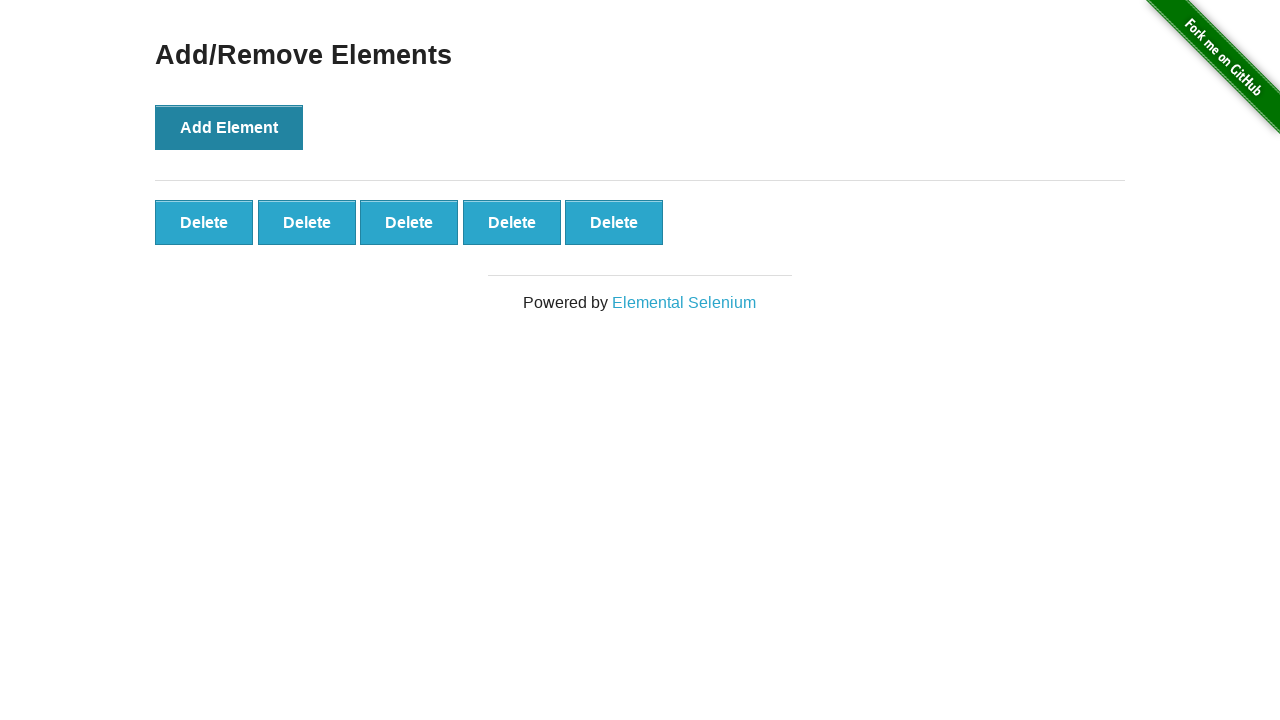

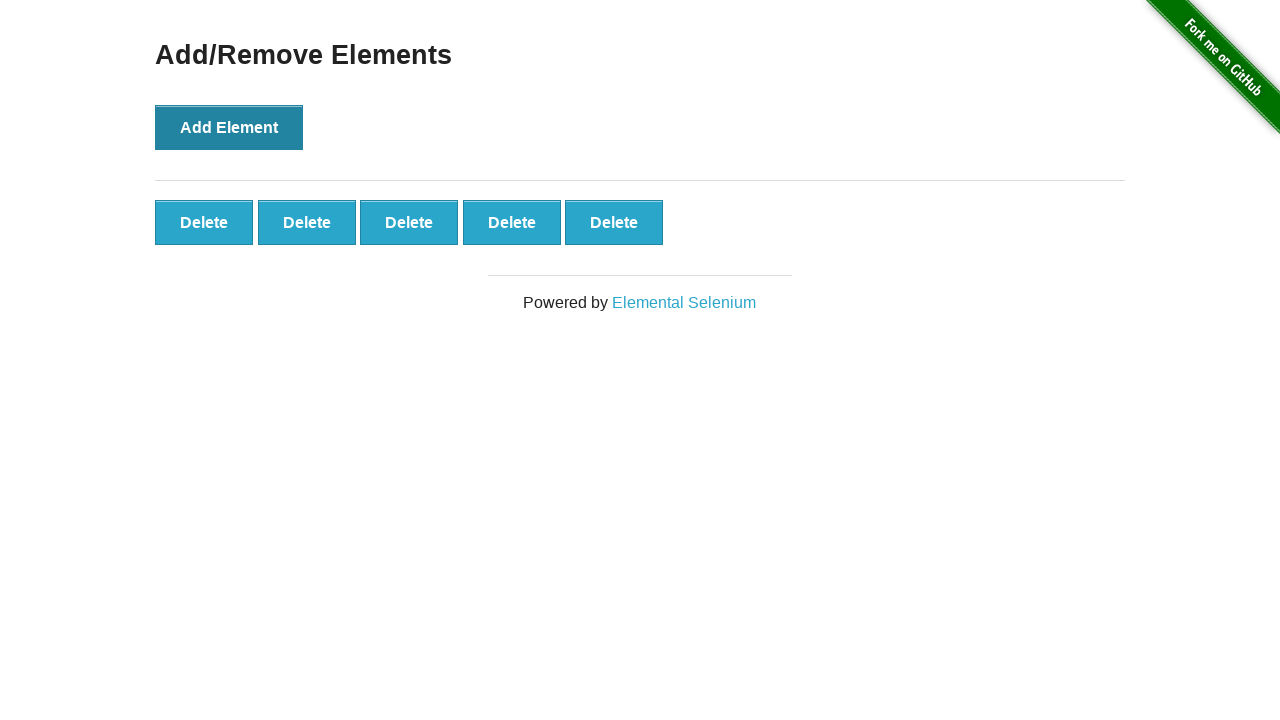